Navigates to GitHub homepage and verifies the page loads successfully by checking the page title

Starting URL: https://github.com

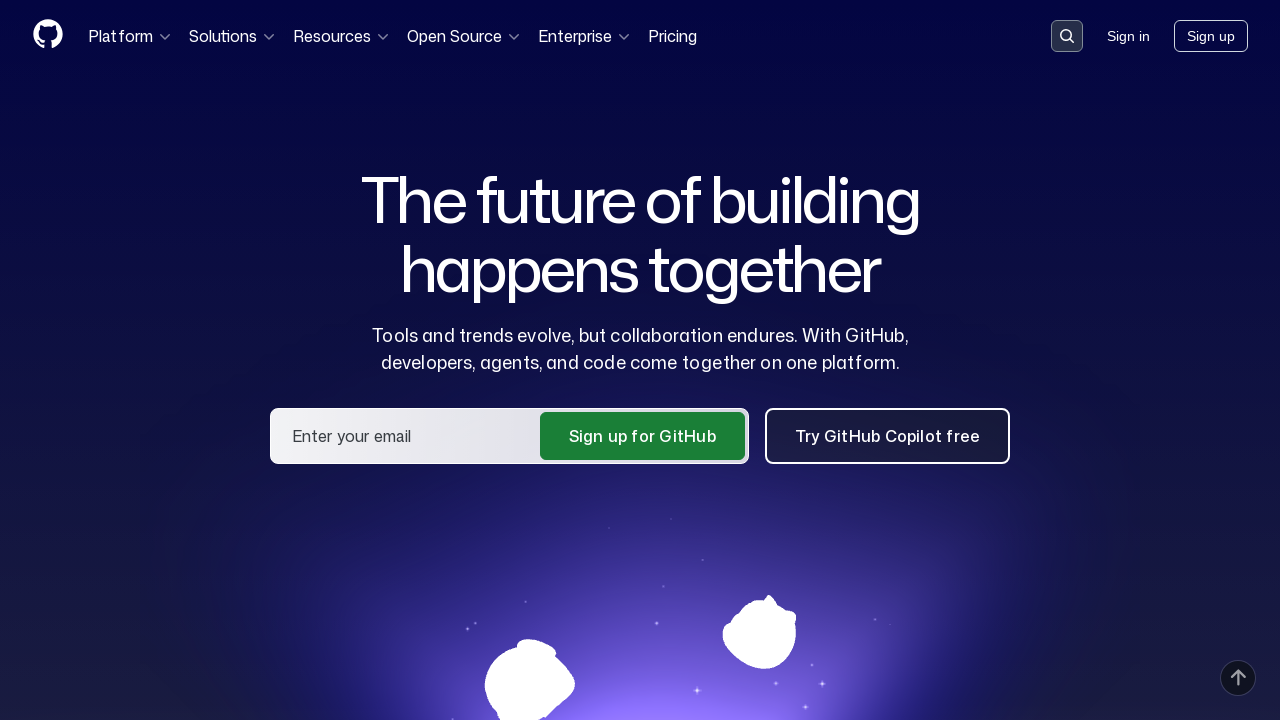

Navigated to GitHub homepage
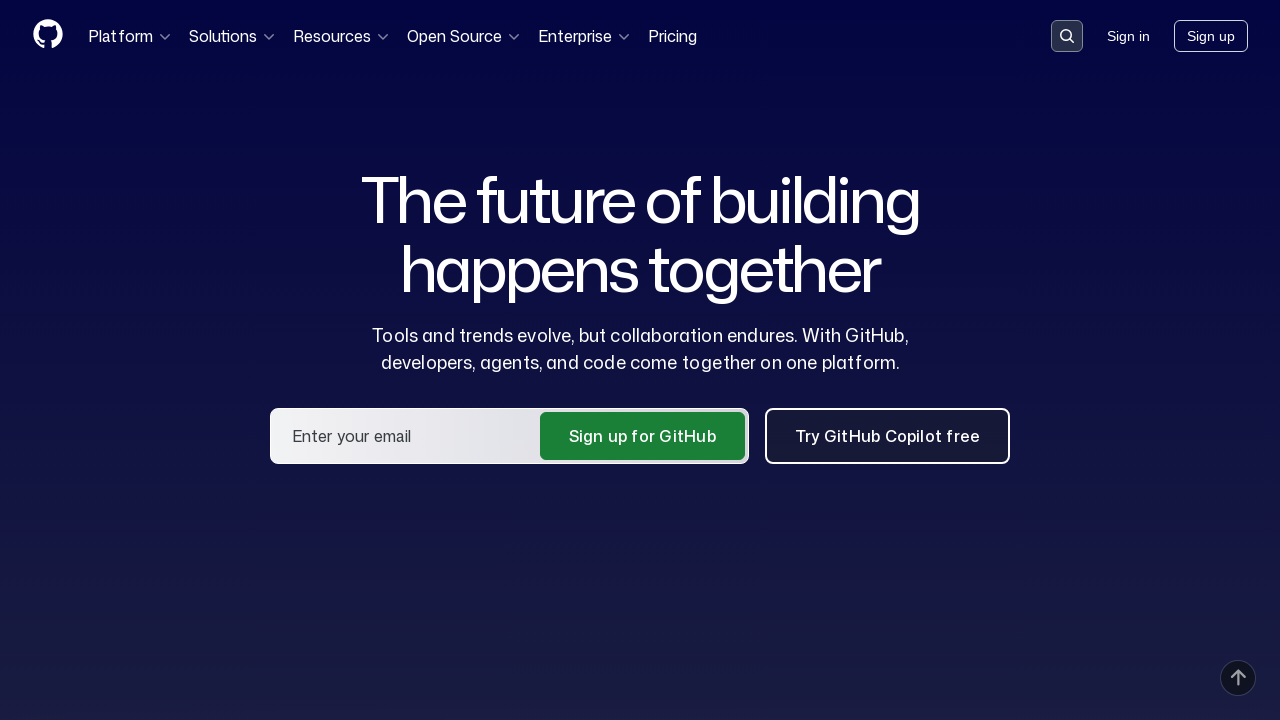

Waited for page DOM content to load
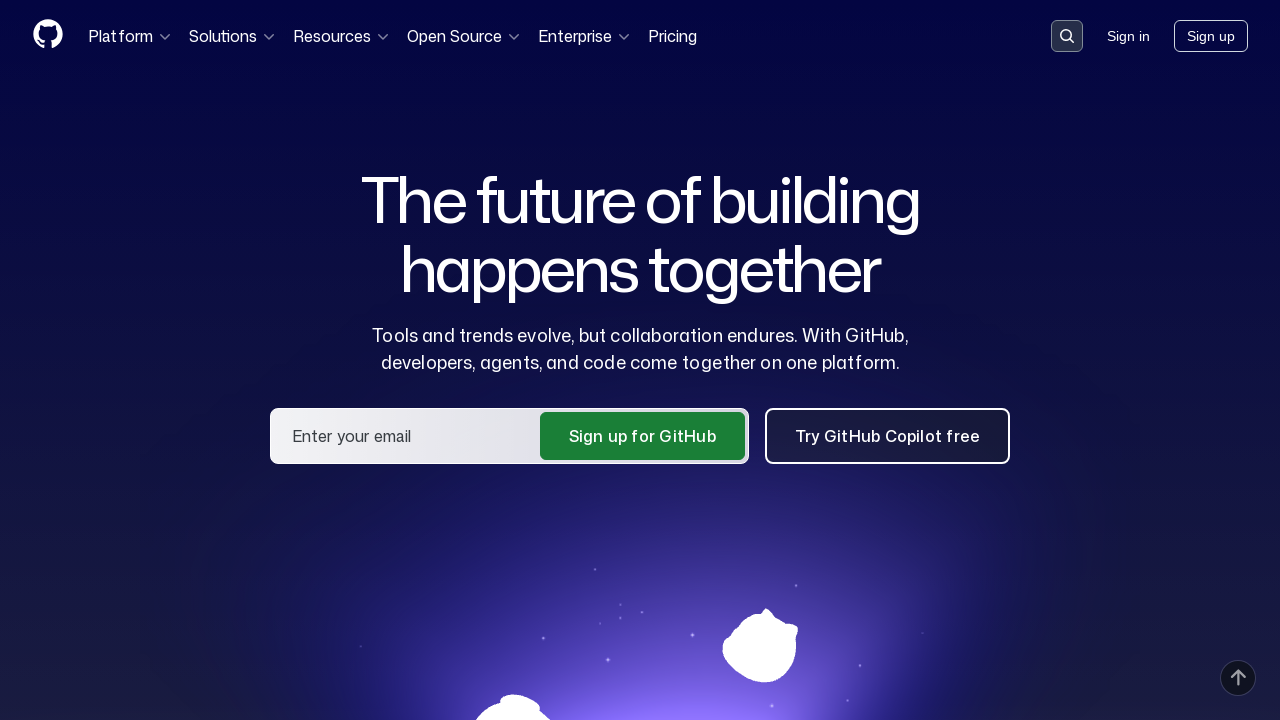

Verified page title contains 'GitHub'
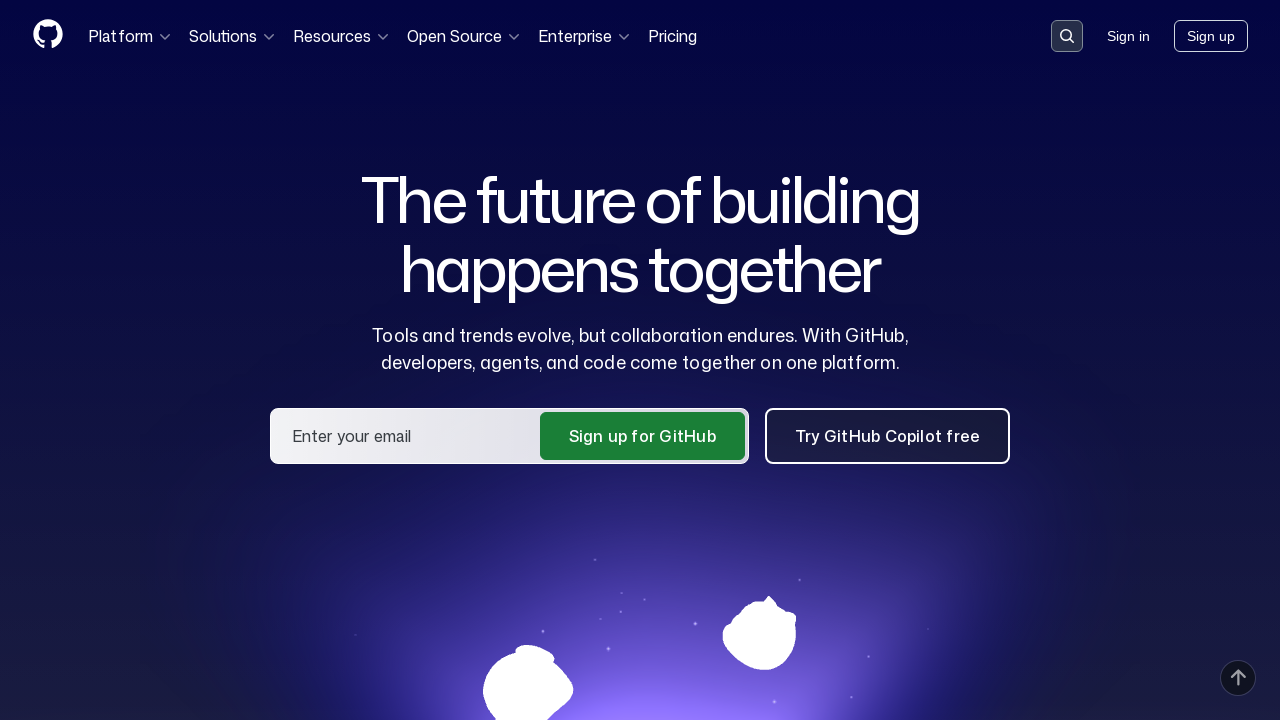

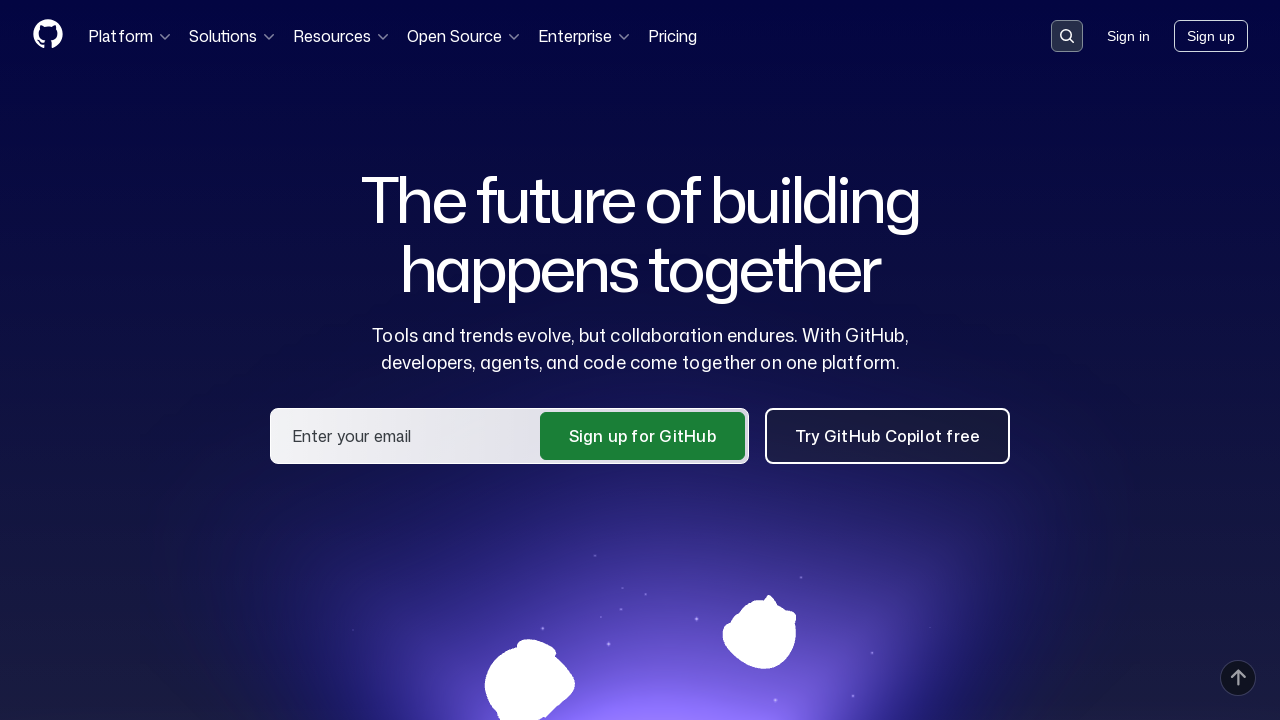